Tests checkbox and radio button interactions on a practice automation page by selecting all checkboxes, then deselecting and selecting a specific checkbox, and finally selecting a radio button

Starting URL: https://rahulshettyacademy.com/AutomationPractice

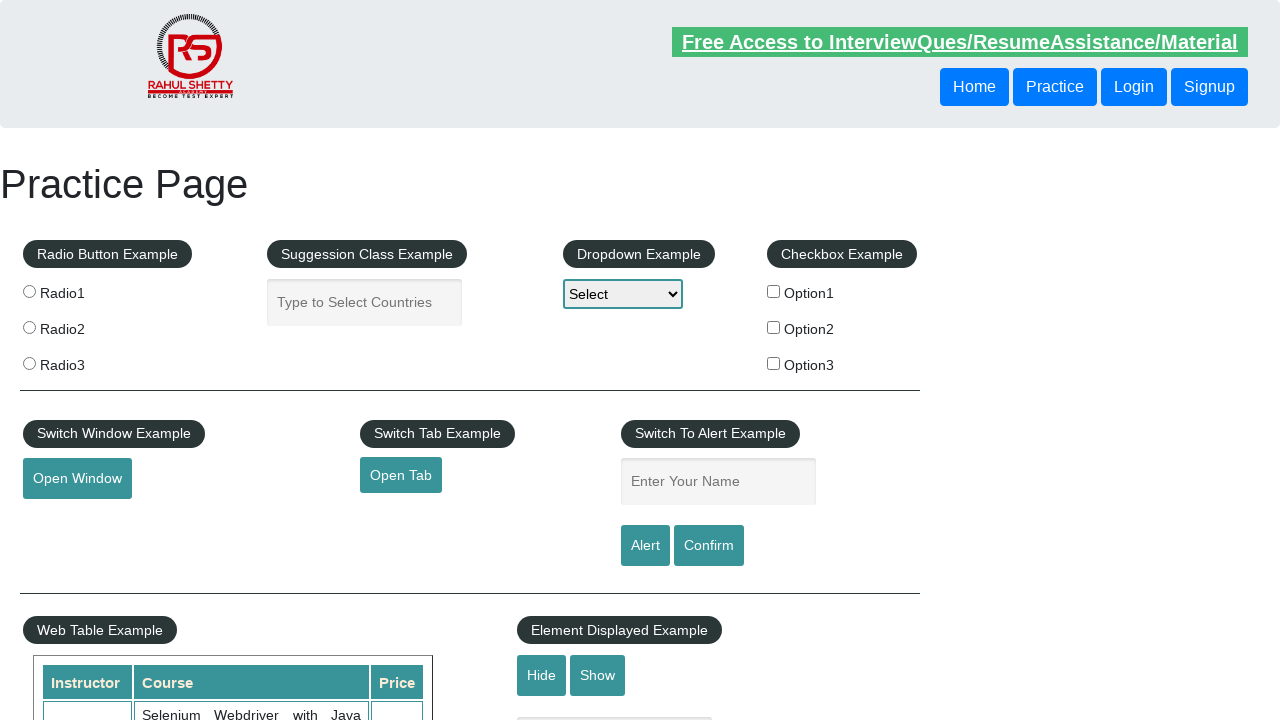

Located all checkbox elements on the page
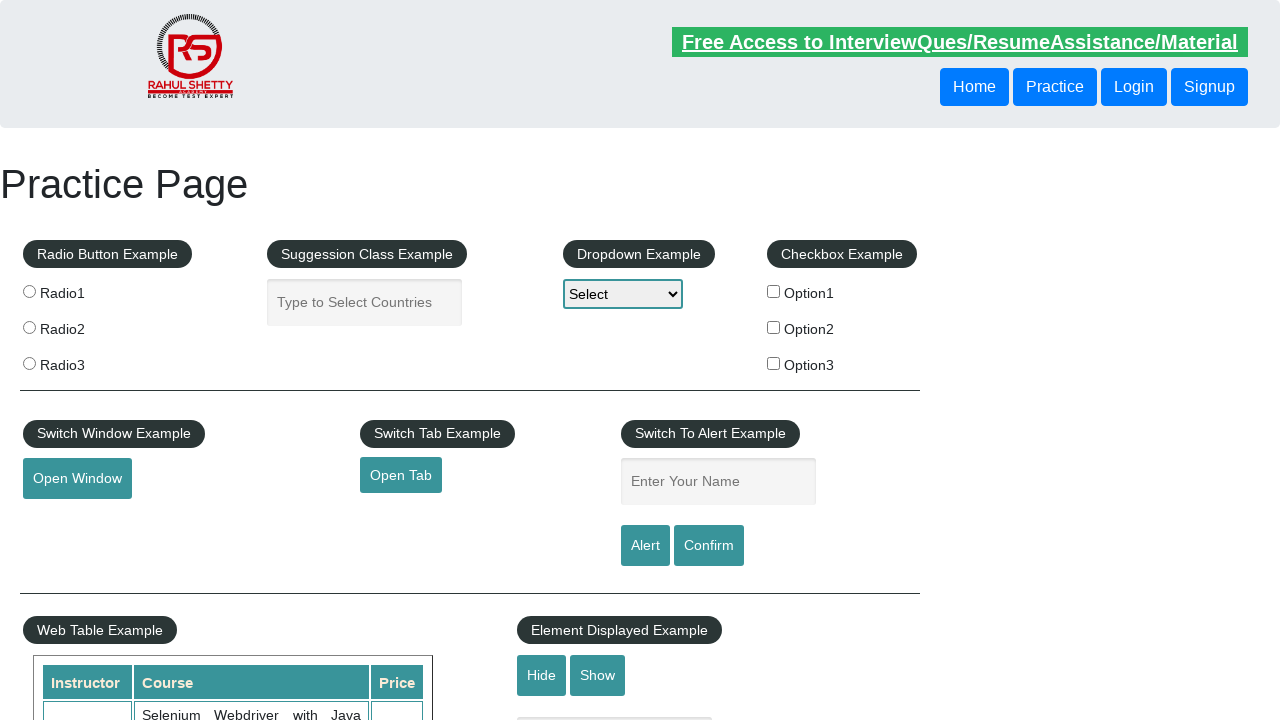

Clicked a checkbox to select it at (774, 291) on xpath=//input[@type='checkbox'] >> nth=0
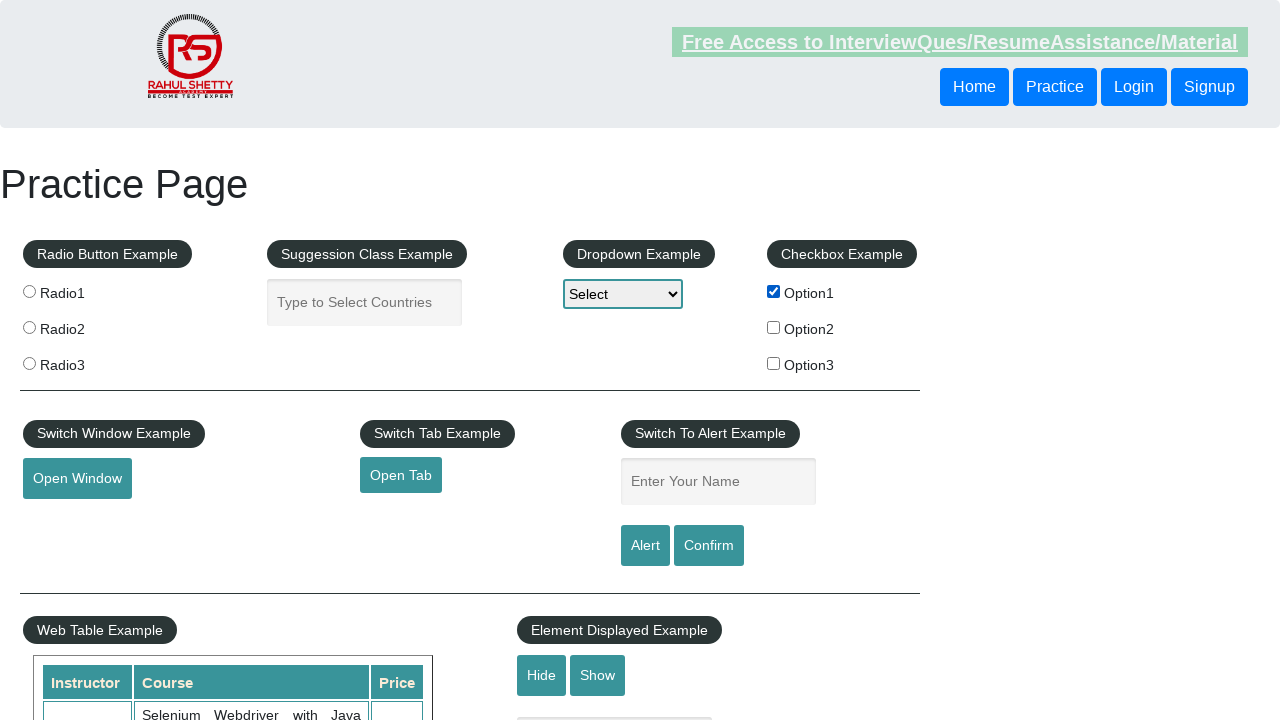

Verified checkbox is checked
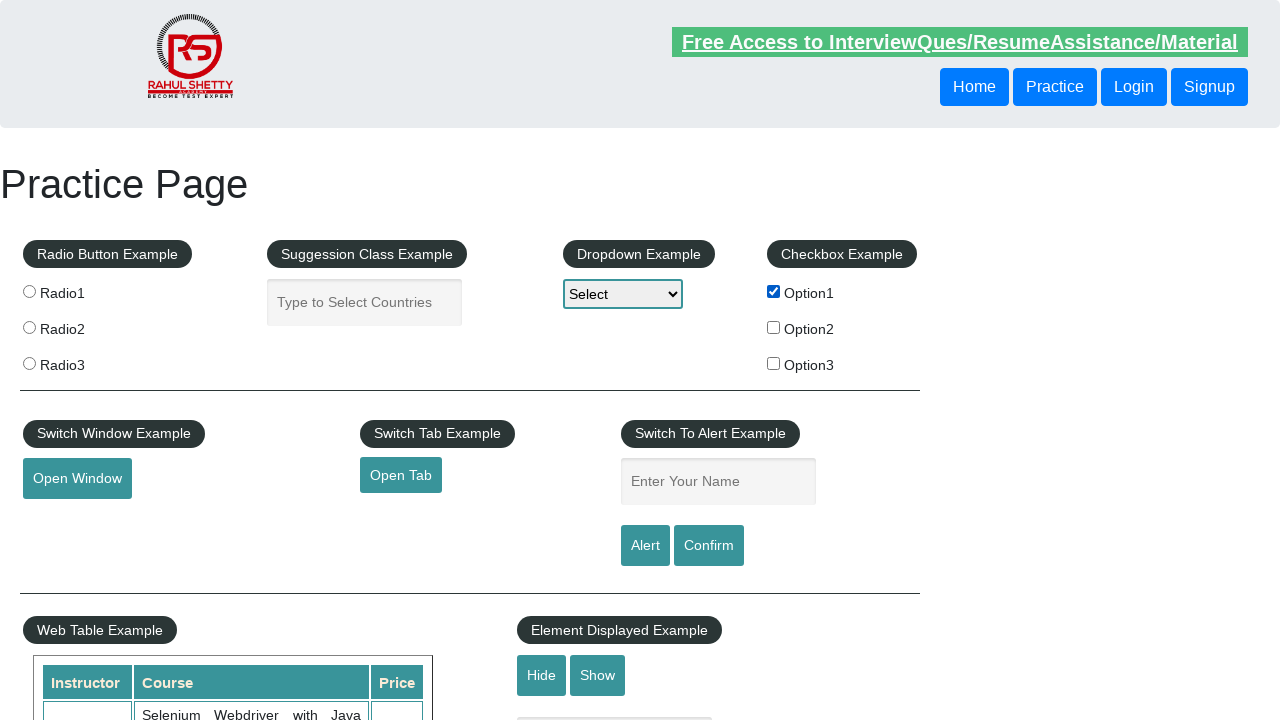

Clicked a checkbox to select it at (774, 327) on xpath=//input[@type='checkbox'] >> nth=1
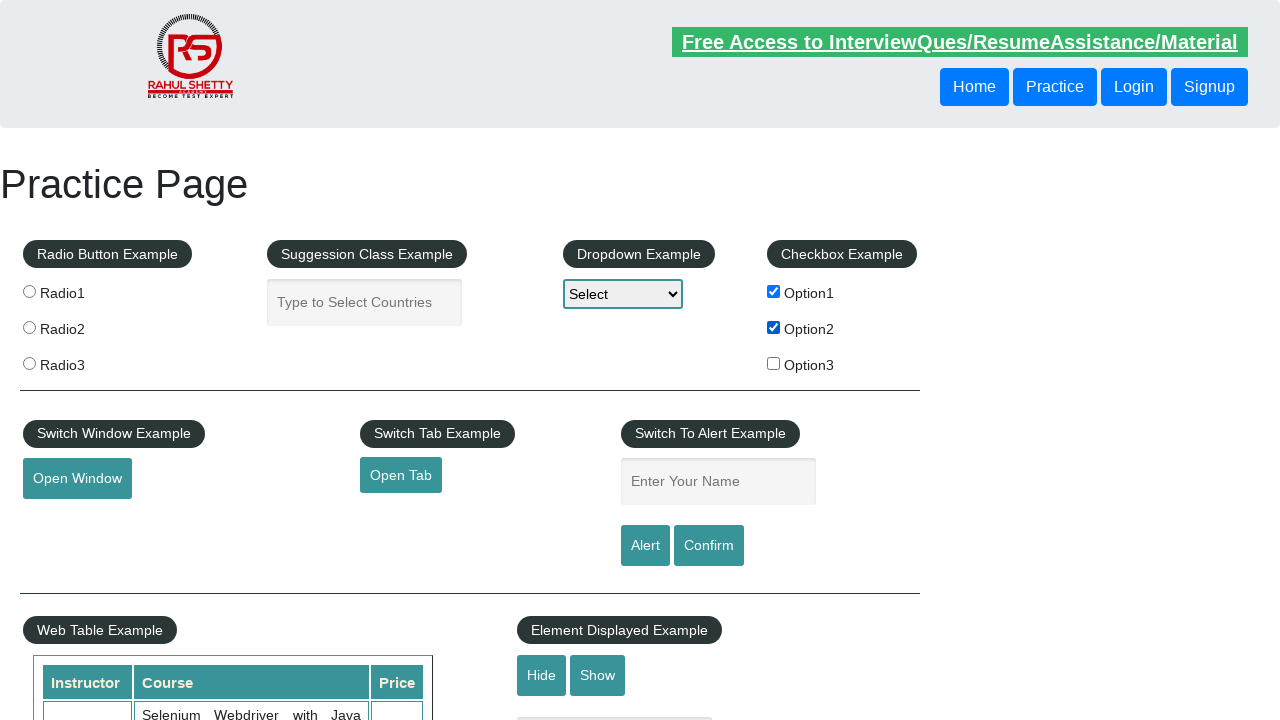

Verified checkbox is checked
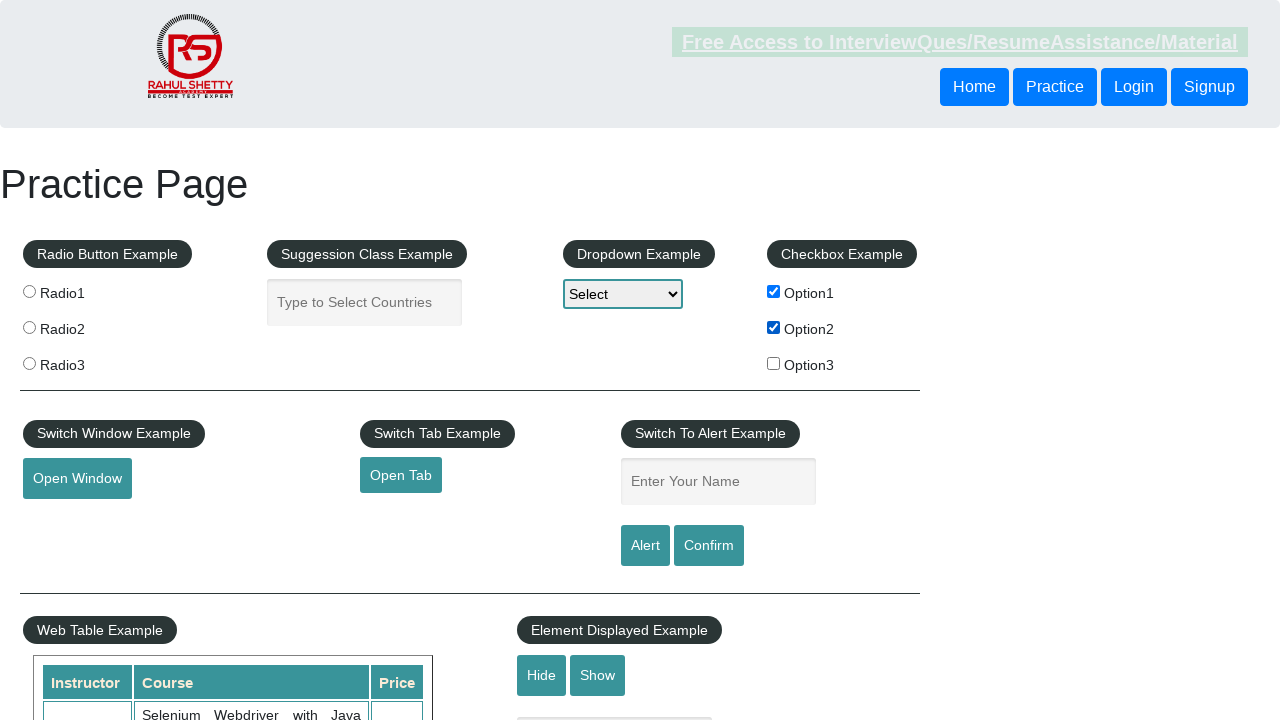

Clicked a checkbox to select it at (774, 363) on xpath=//input[@type='checkbox'] >> nth=2
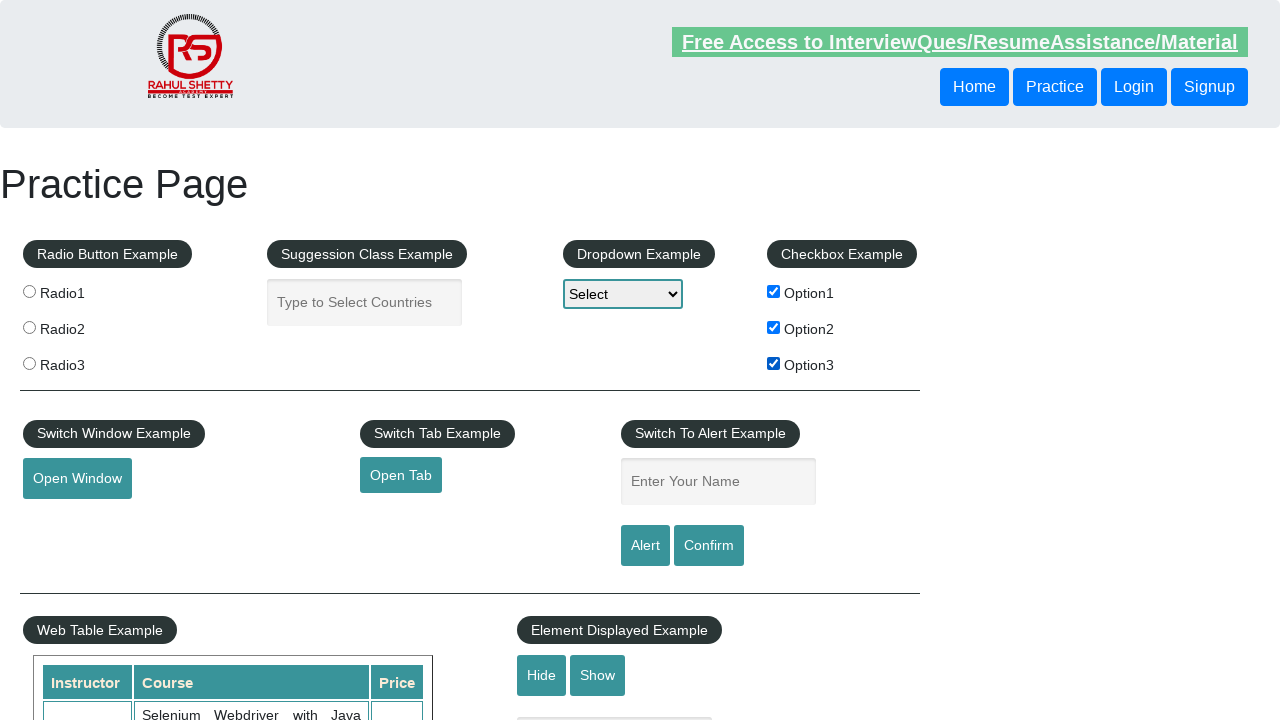

Verified checkbox is checked
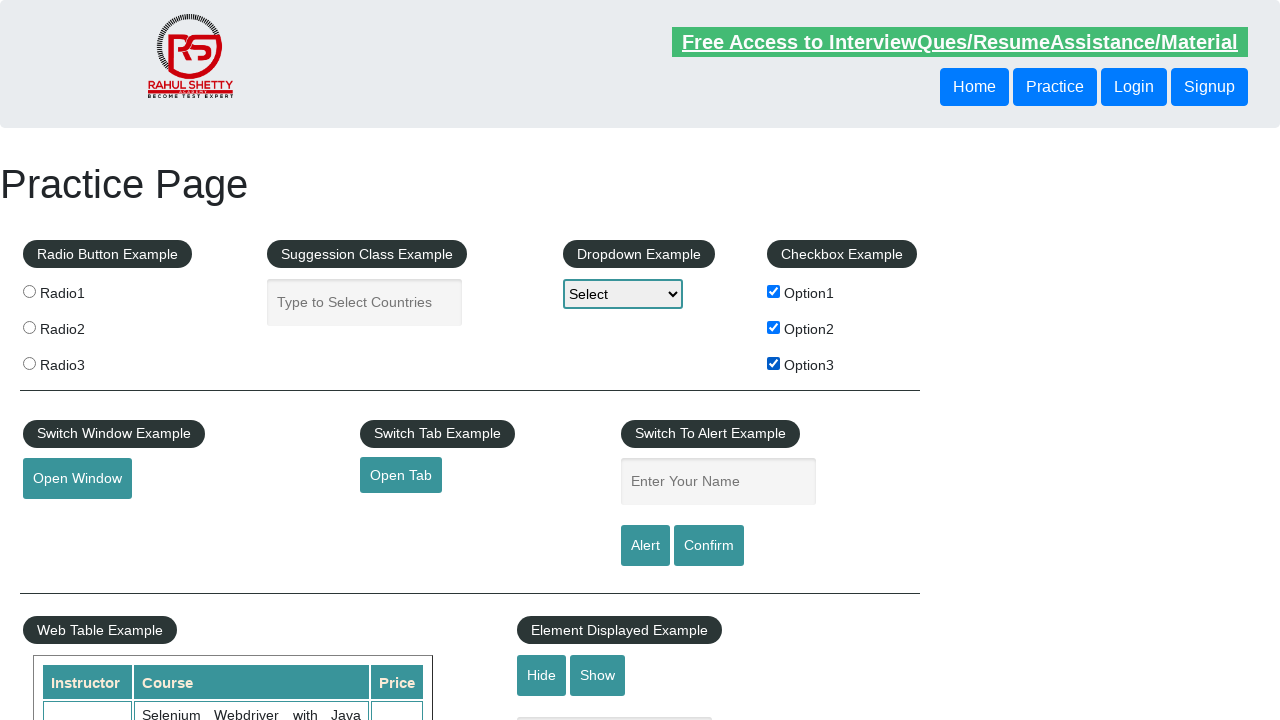

Clicked option2 checkbox to deselect it at (774, 327) on xpath=//input[@type='checkbox'] >> nth=1
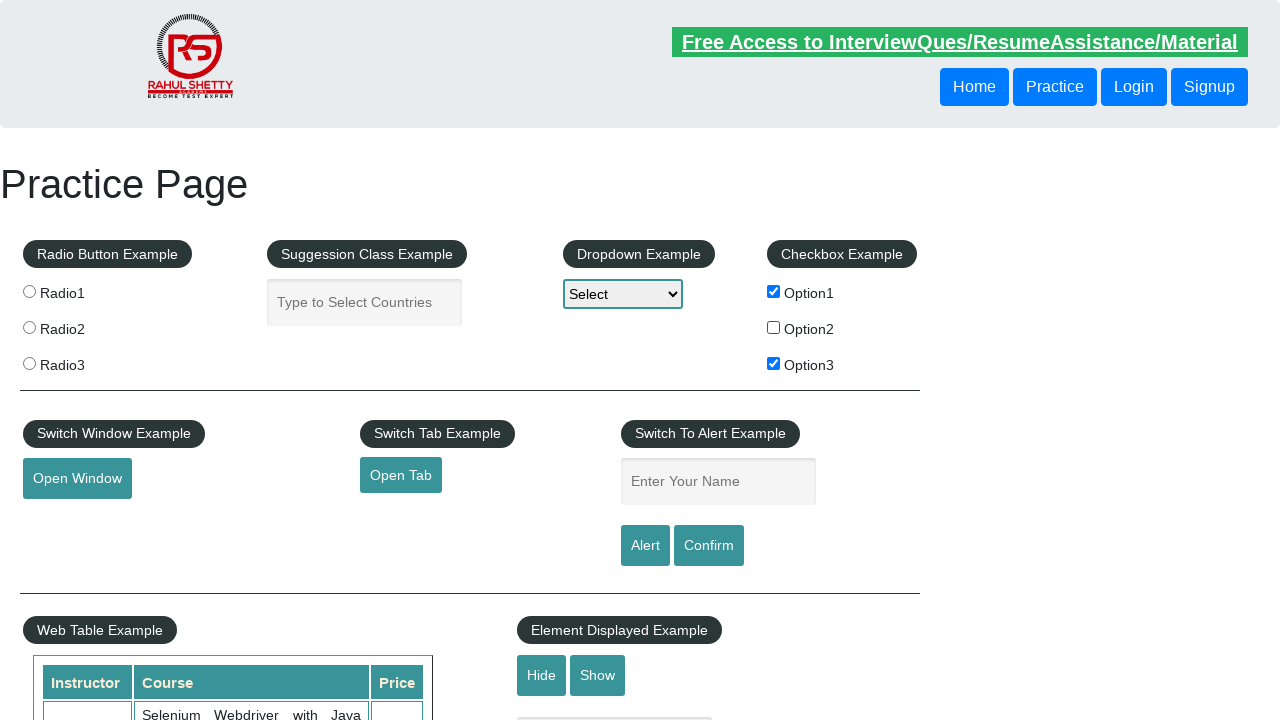

Located all radio button elements on the page
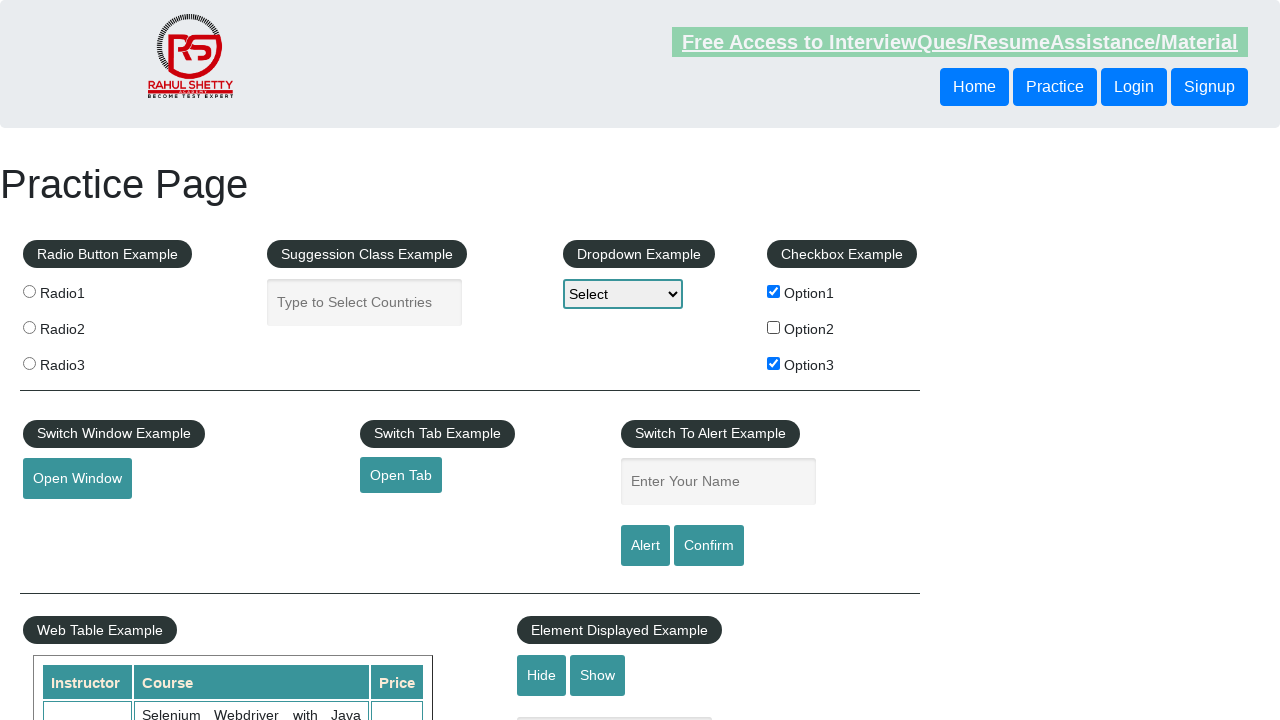

Clicked the third radio button to select it at (29, 363) on input[name='radioButton'] >> nth=2
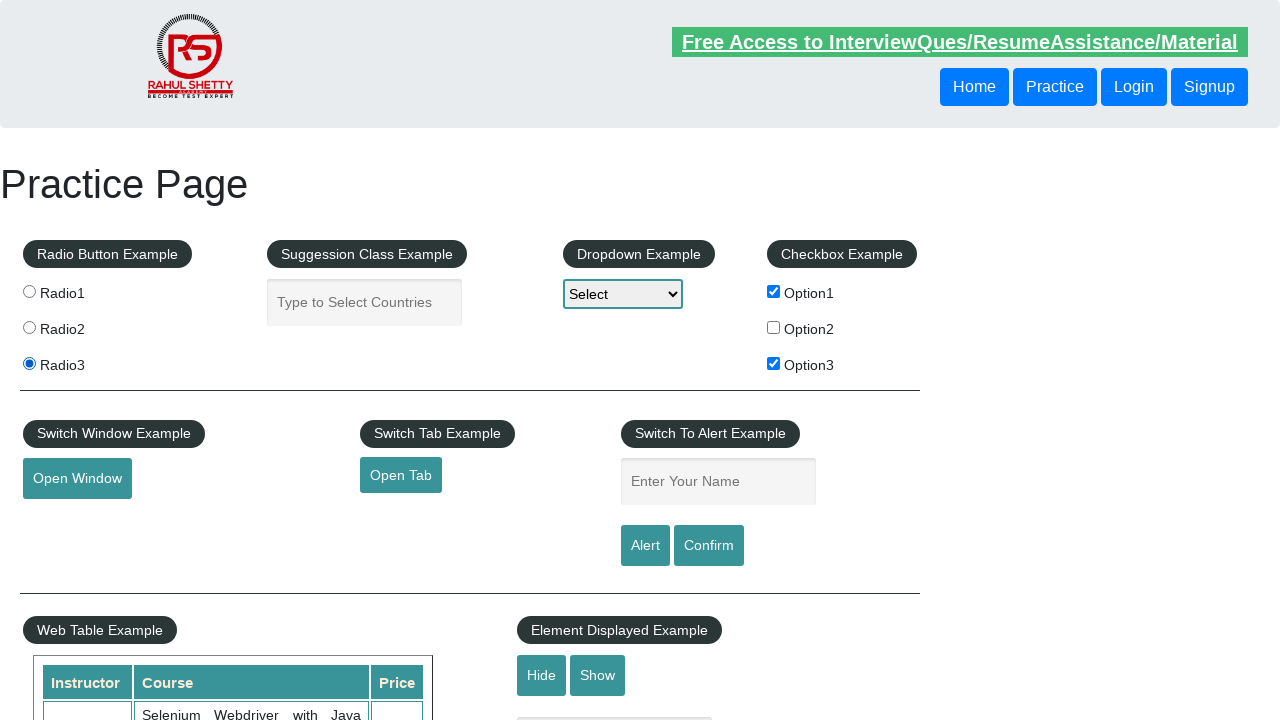

Verified the third radio button is checked
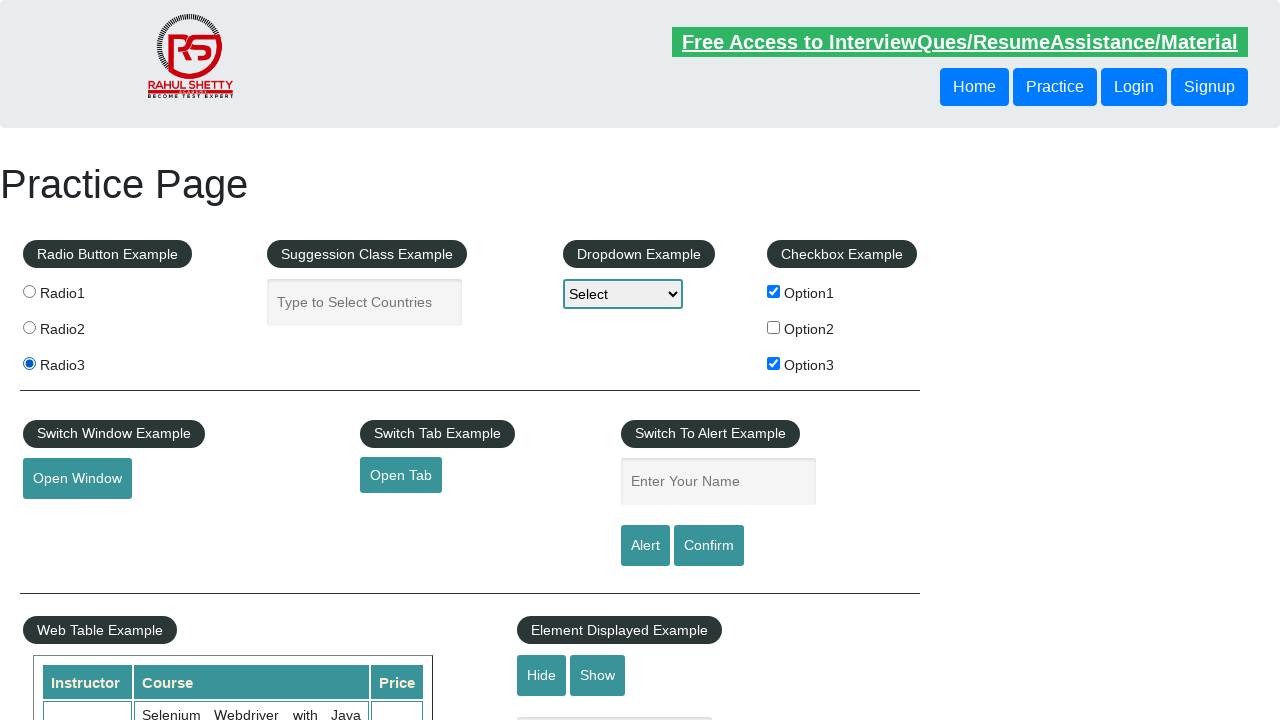

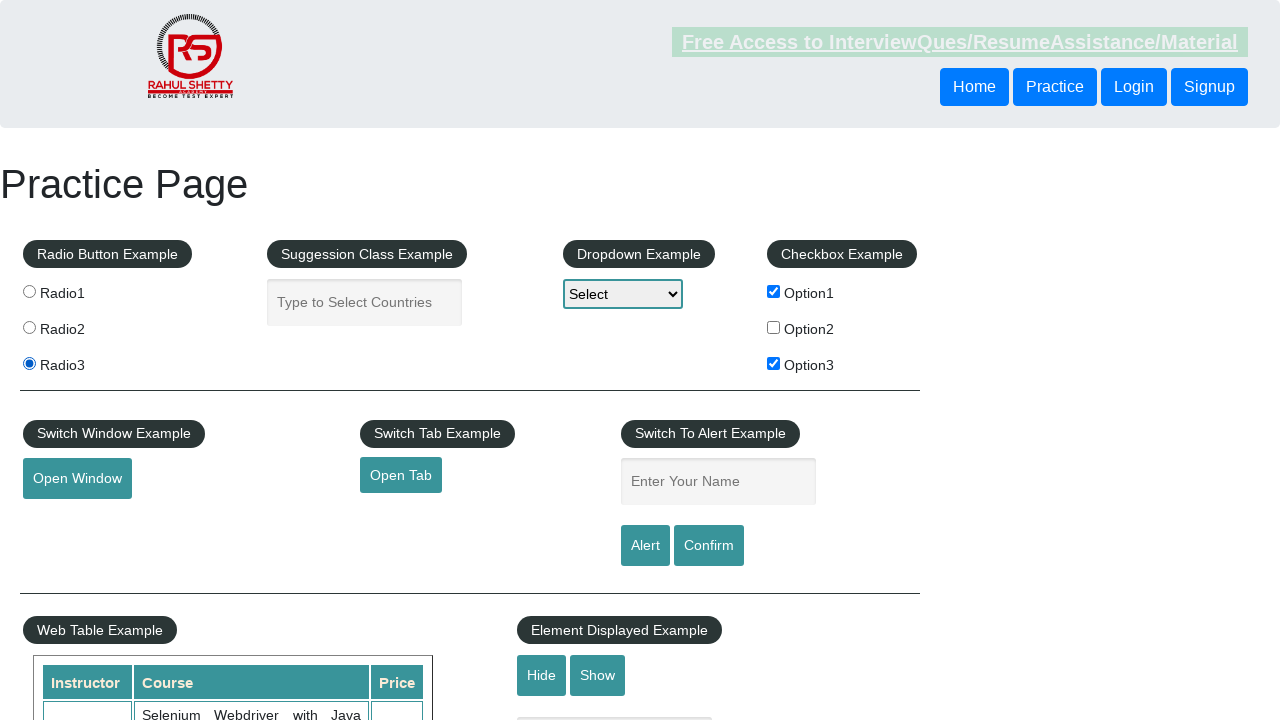